Tests browser navigation functionality by navigating to multiple URLs and using back/forward browser controls

Starting URL: http://omayo.blogspot.com/

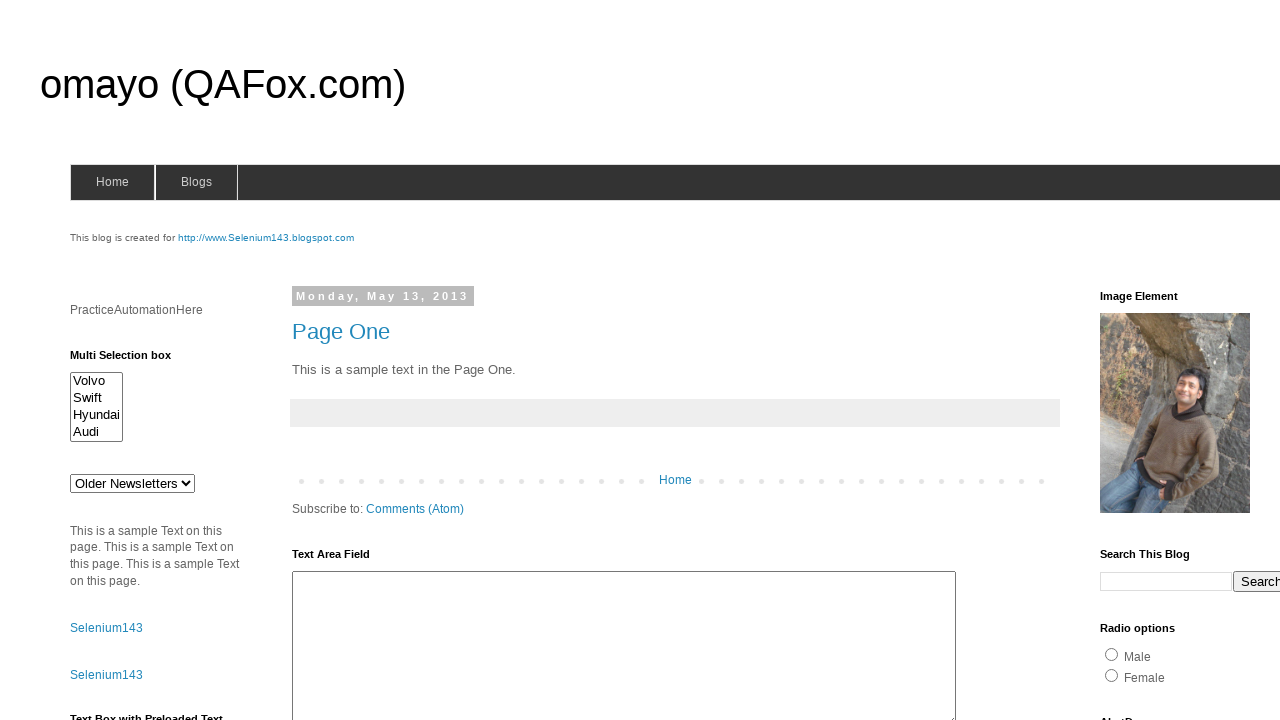

Navigated to starting URL http://omayo.blogspot.com/
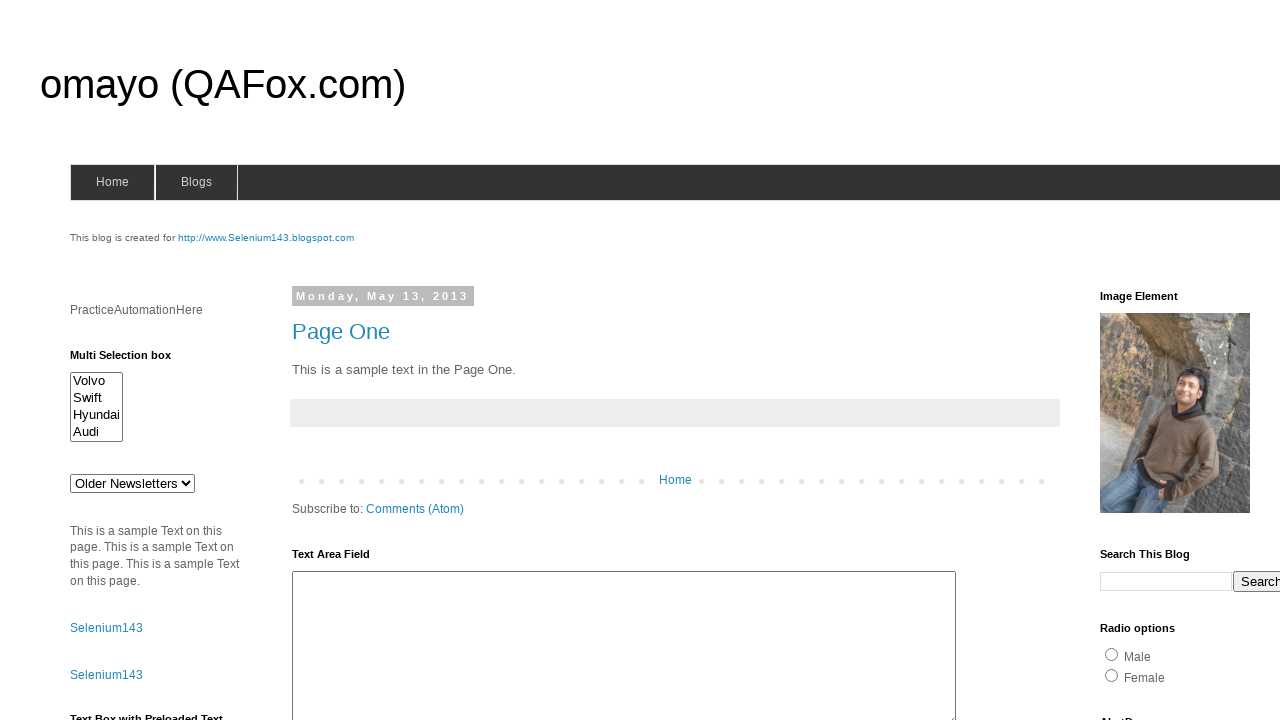

Navigated to Selenium documentation page
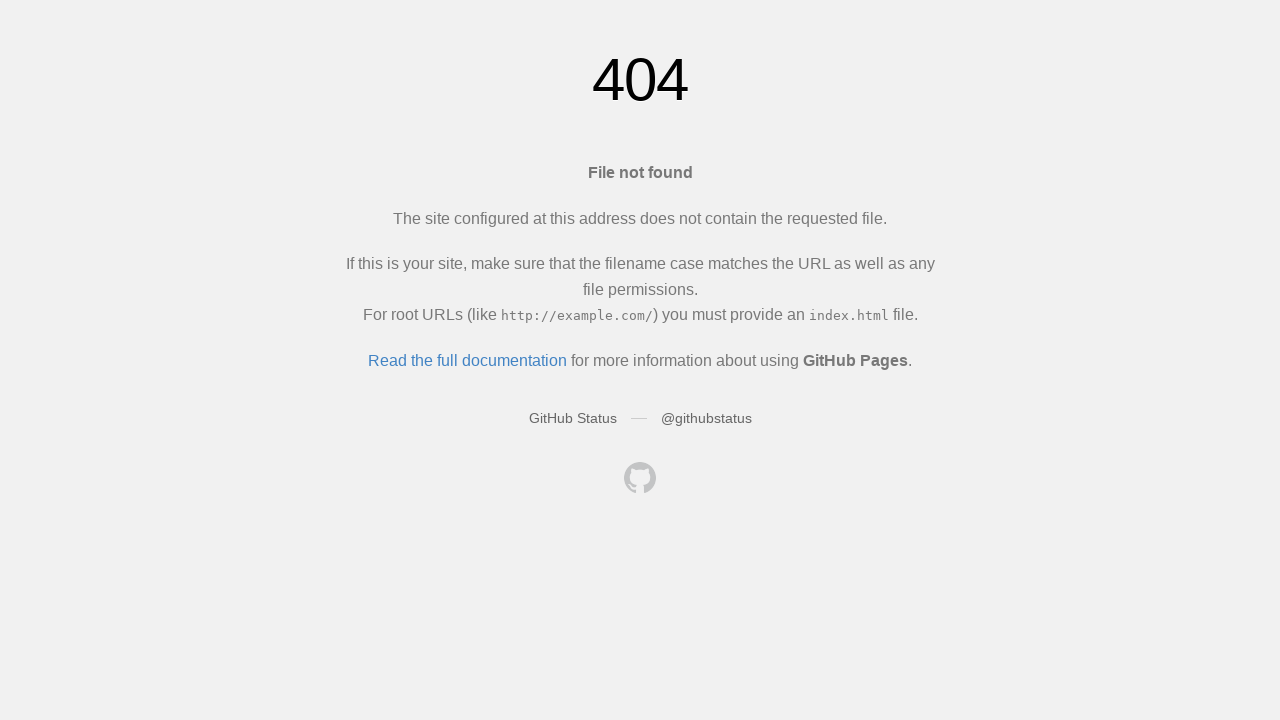

Navigated back to previous page
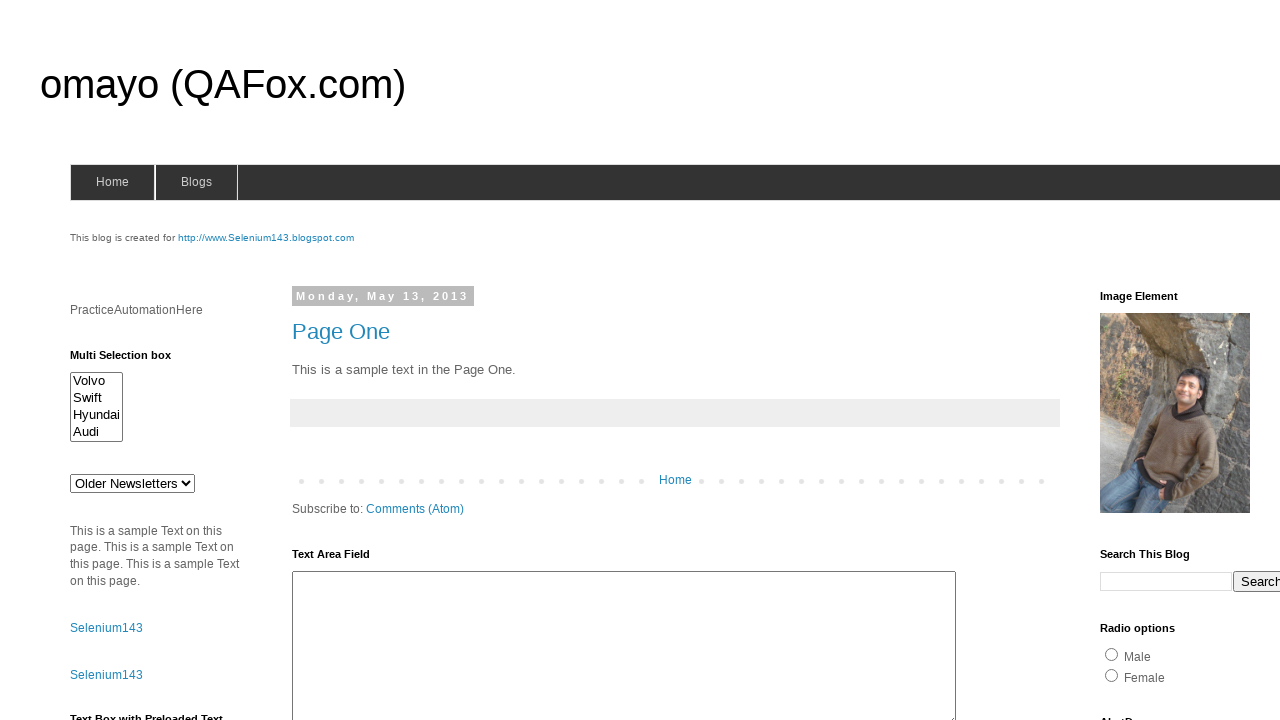

Navigated forward to Selenium documentation page
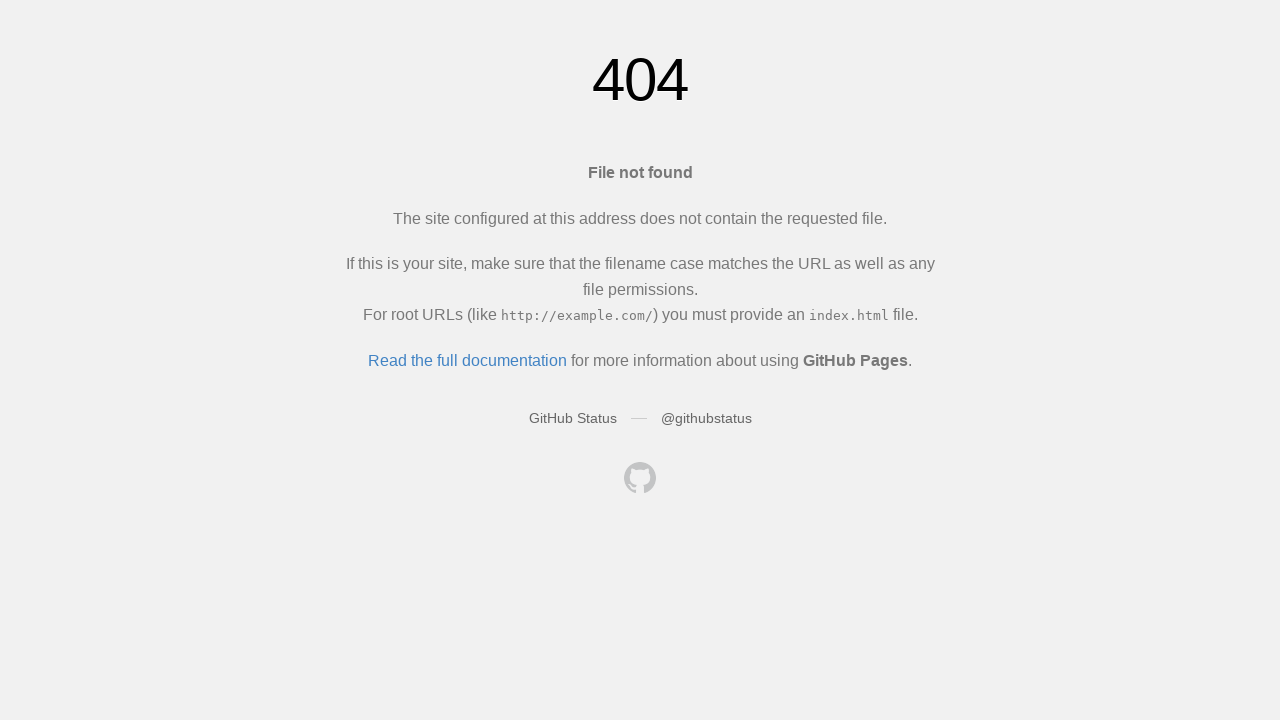

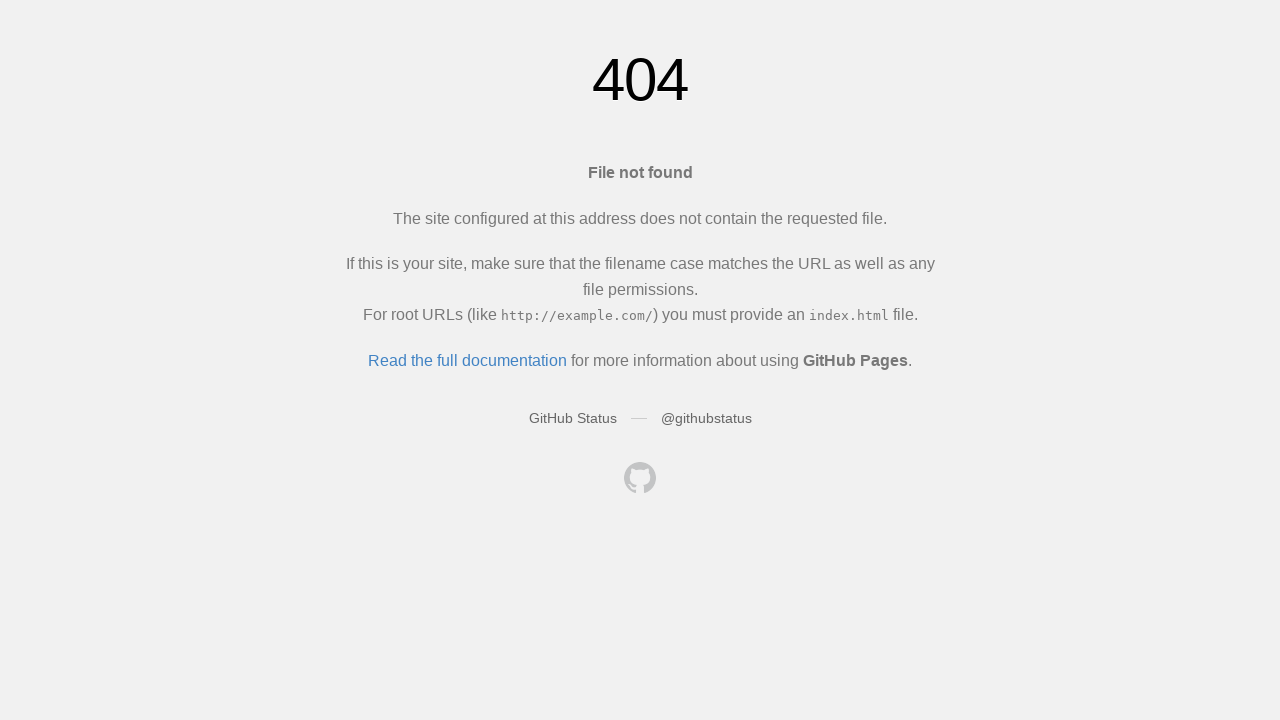